Navigates to NowSecure bot detection test page, then navigates to CreepJS fingerprinting analysis page to verify browser automation characteristics.

Starting URL: https://nowsecure.nl/#relax

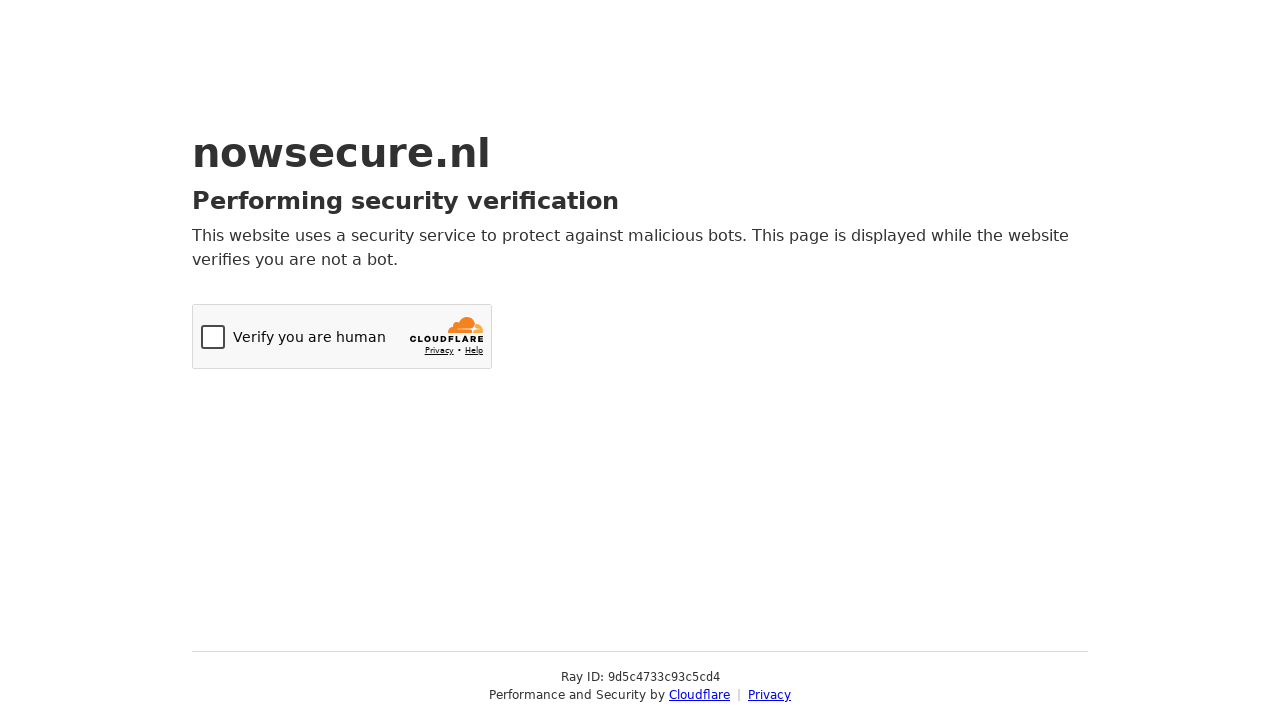

NowSecure page loaded and network idle
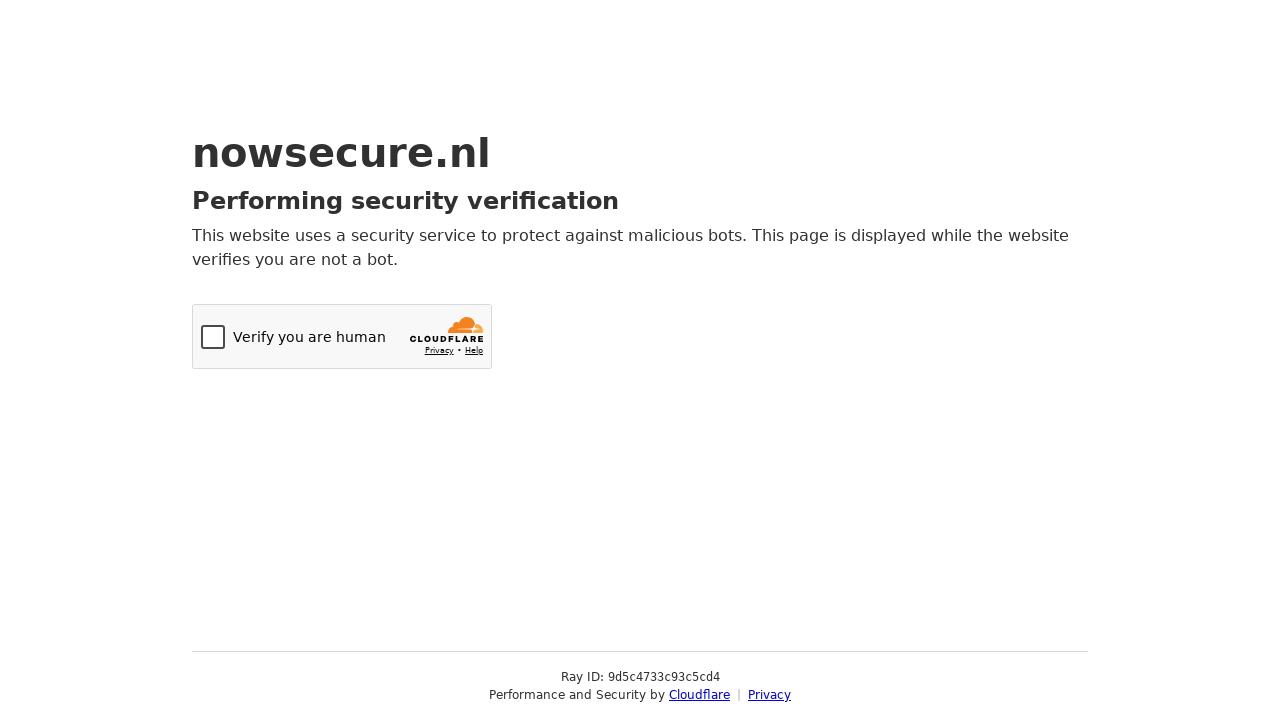

Navigated to CreepJS fingerprinting analysis page
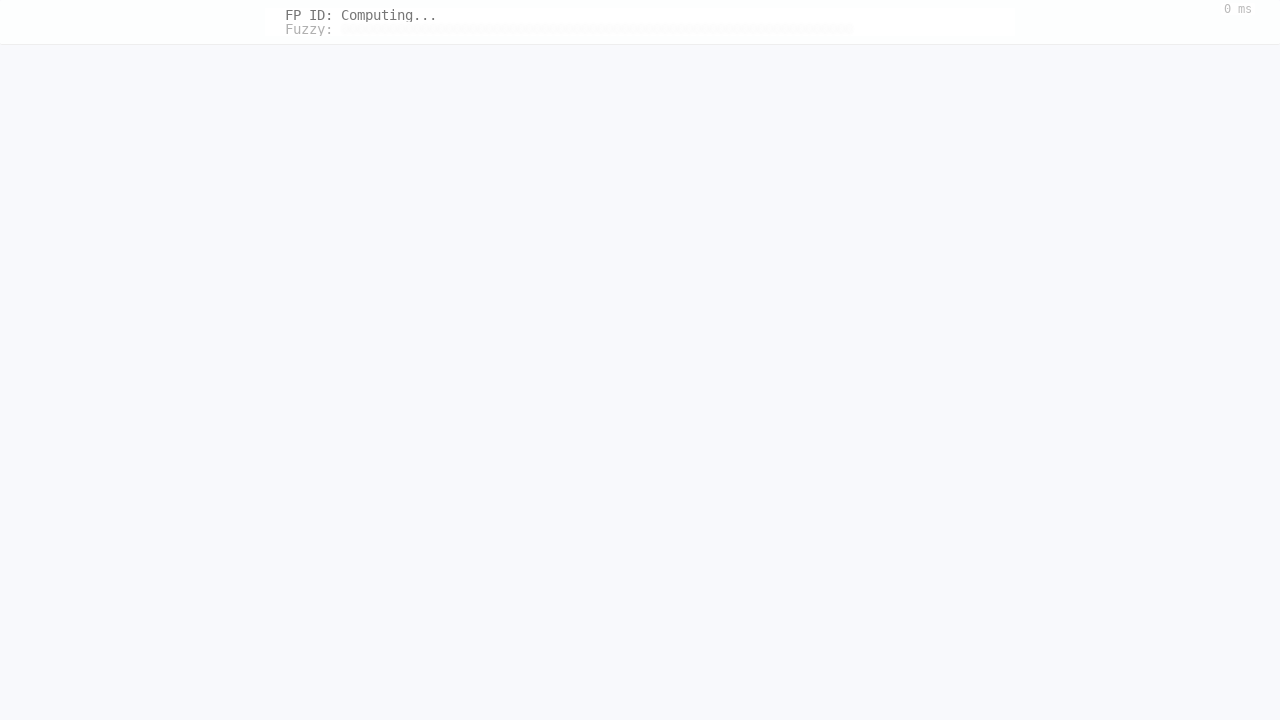

CreepJS page loaded and network idle, browser automation analysis complete
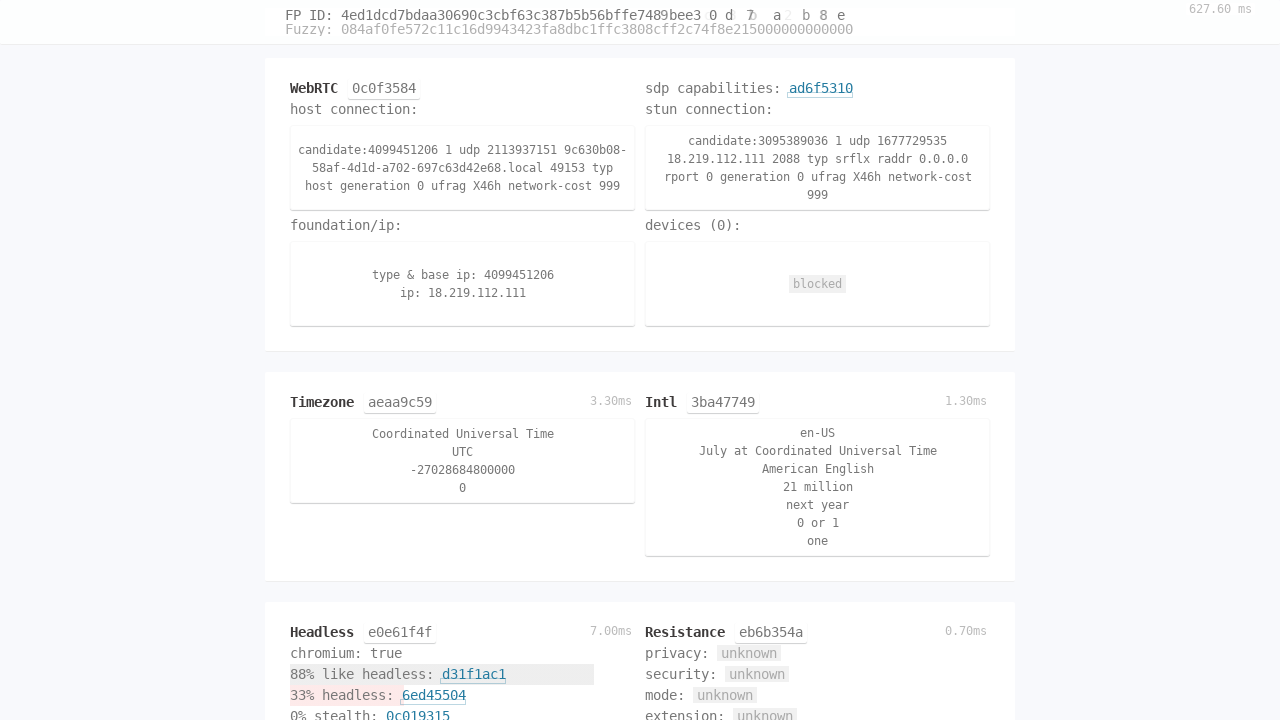

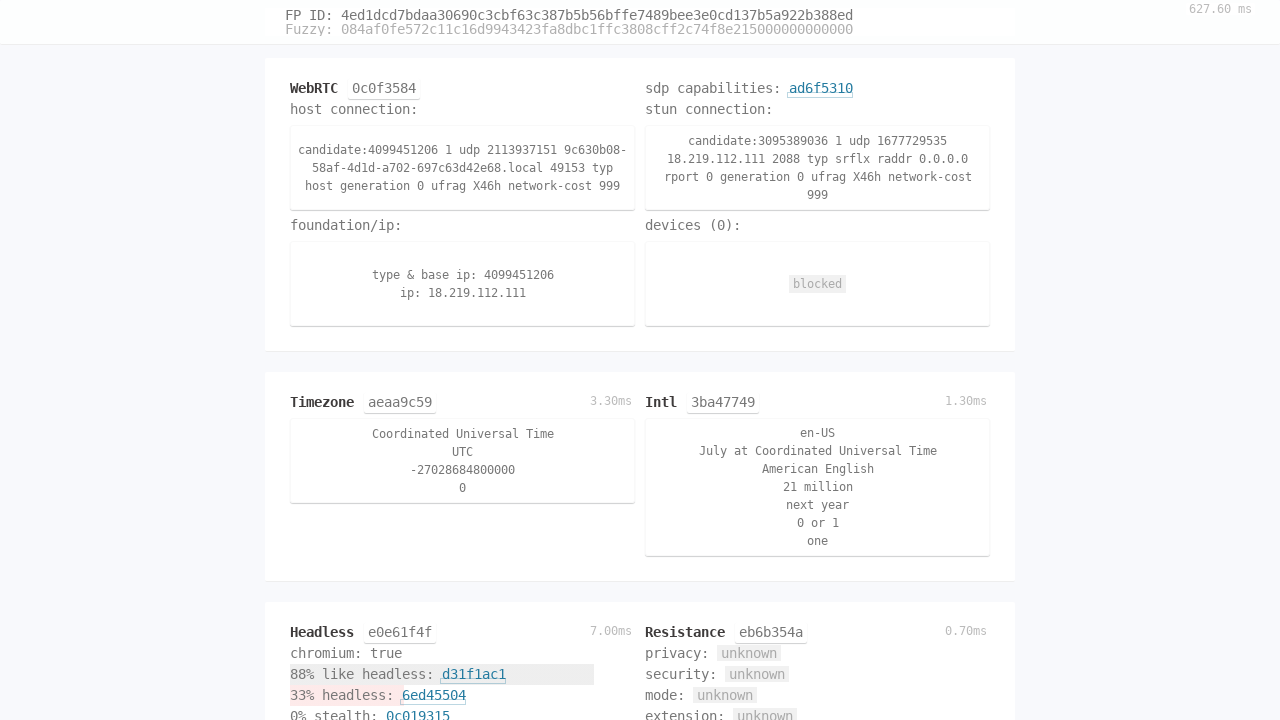